Tests a passenger count dropdown by opening it, incrementing the adult passenger count 4 times using a loop, and then closing the dropdown panel.

Starting URL: https://rahulshettyacademy.com/dropdownsPractise/

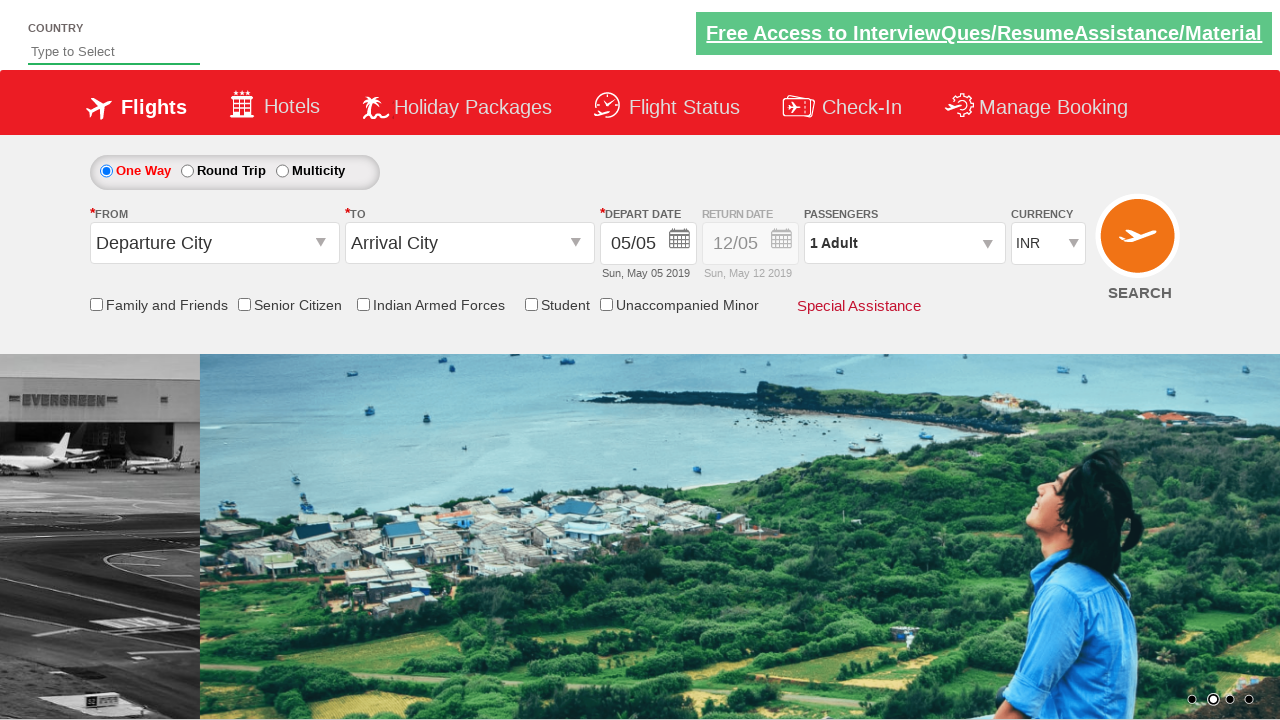

Opened passenger count dropdown at (904, 243) on #divpaxinfo
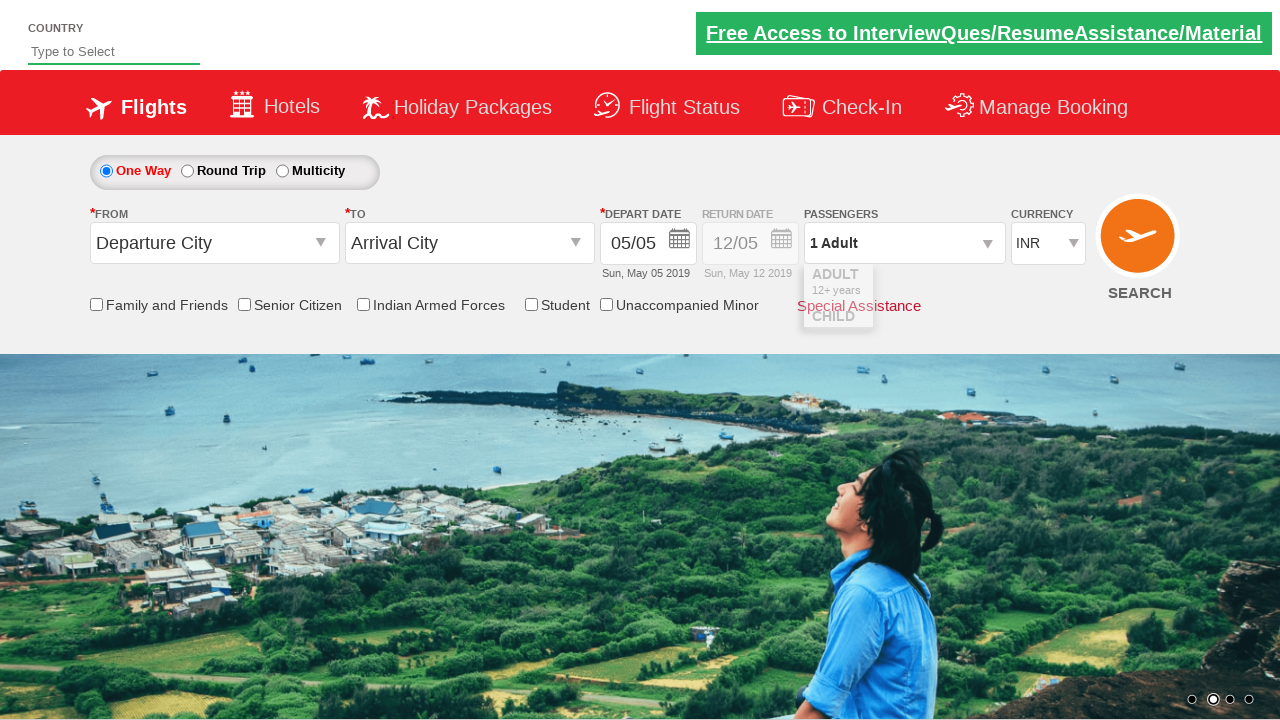

Incremented adult passenger count at (982, 288) on #hrefIncAdt
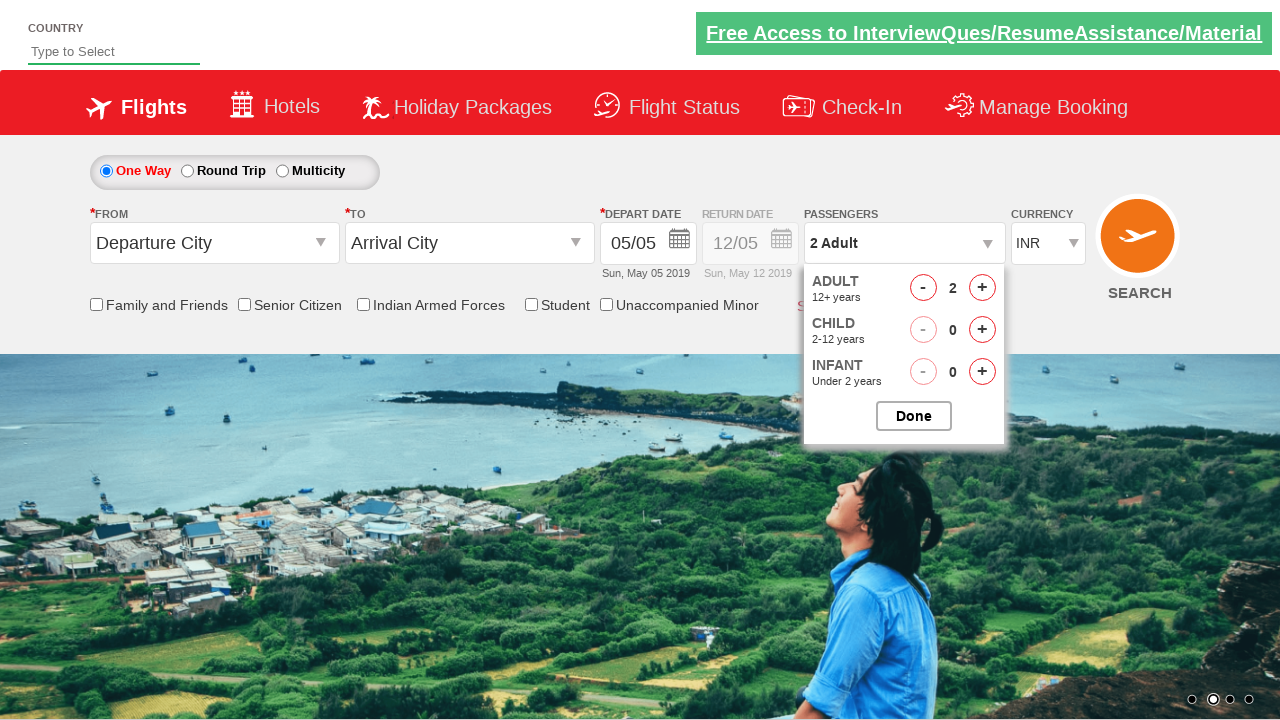

Incremented adult passenger count at (982, 288) on #hrefIncAdt
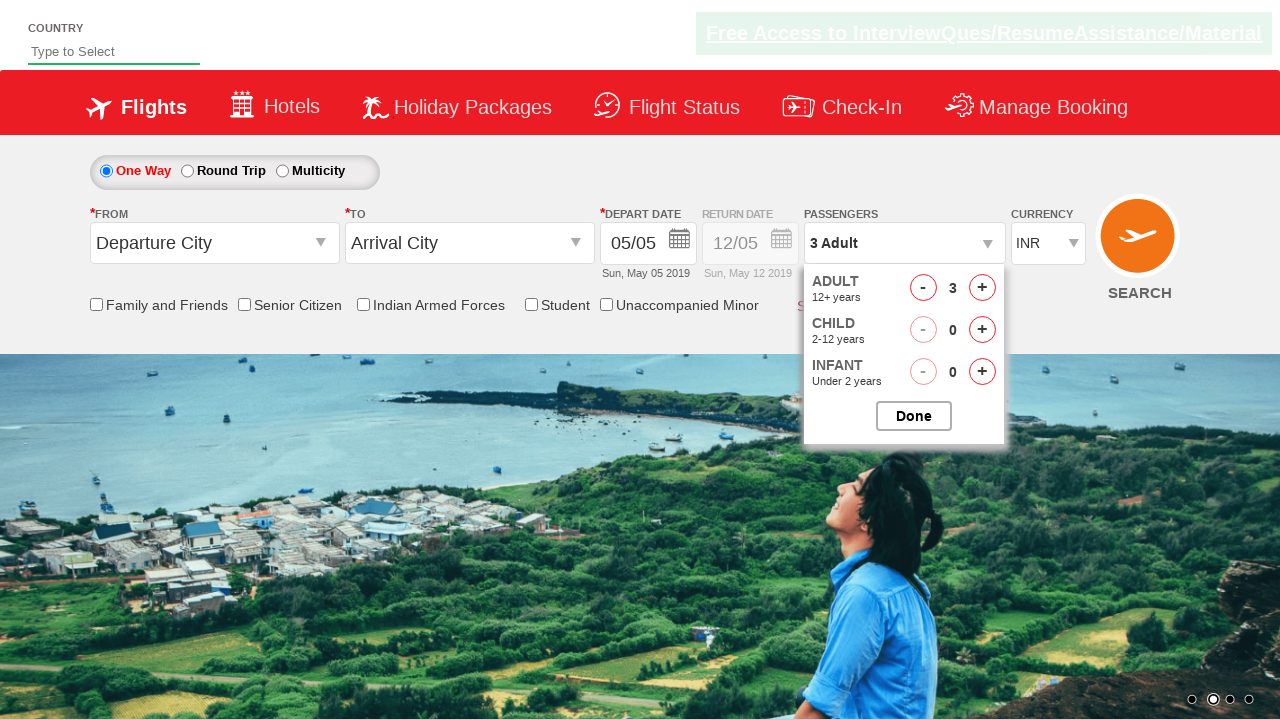

Incremented adult passenger count at (982, 288) on #hrefIncAdt
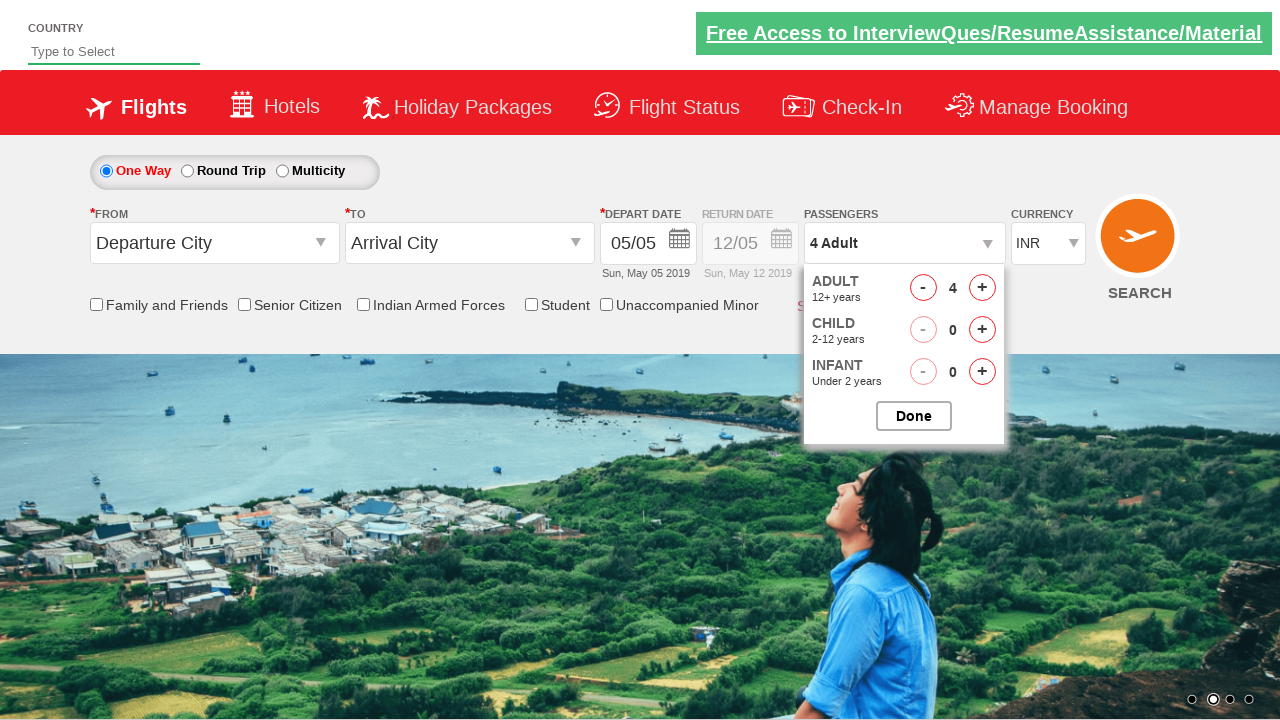

Incremented adult passenger count at (982, 288) on #hrefIncAdt
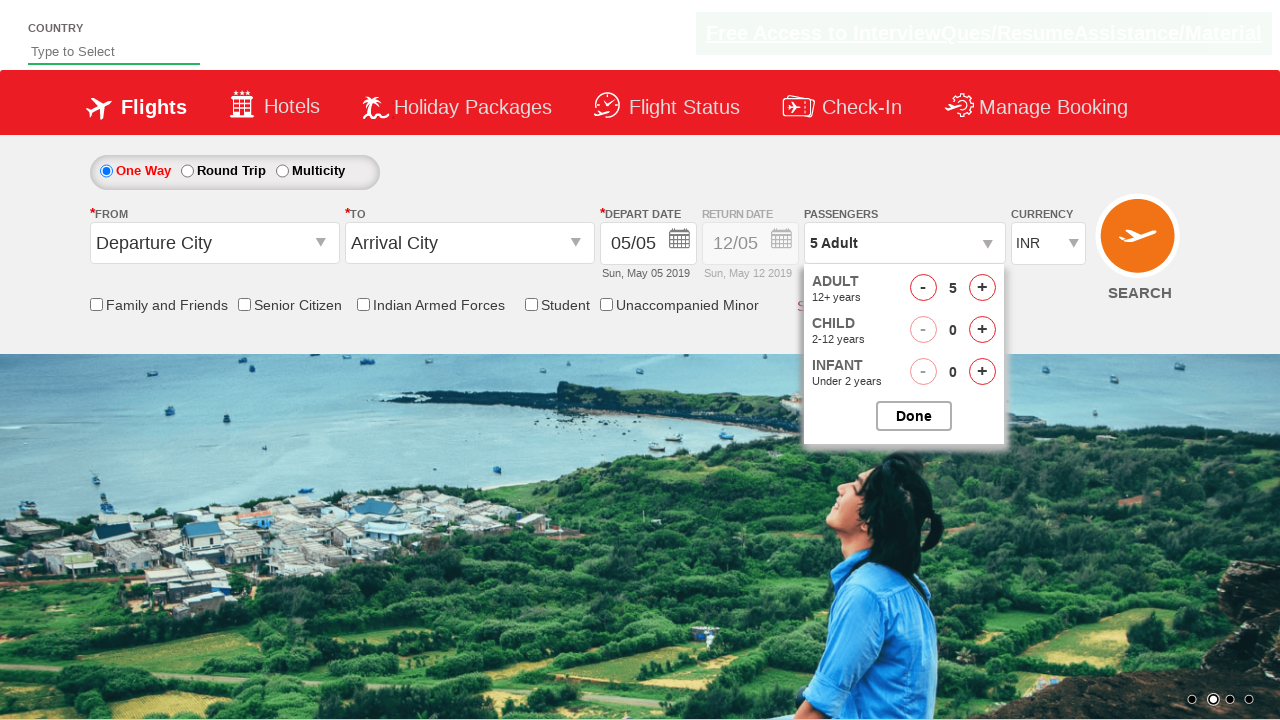

Closed passenger options panel at (914, 416) on #btnclosepaxoption
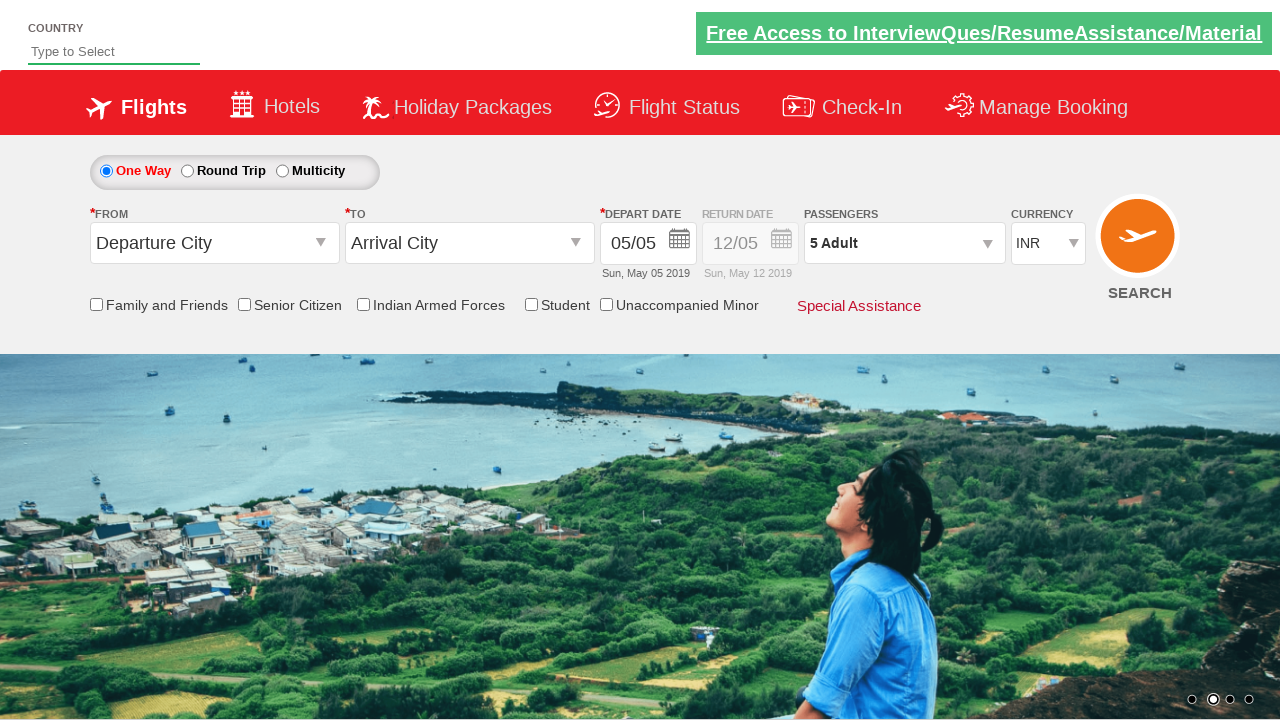

Dropdown updated with new passenger count
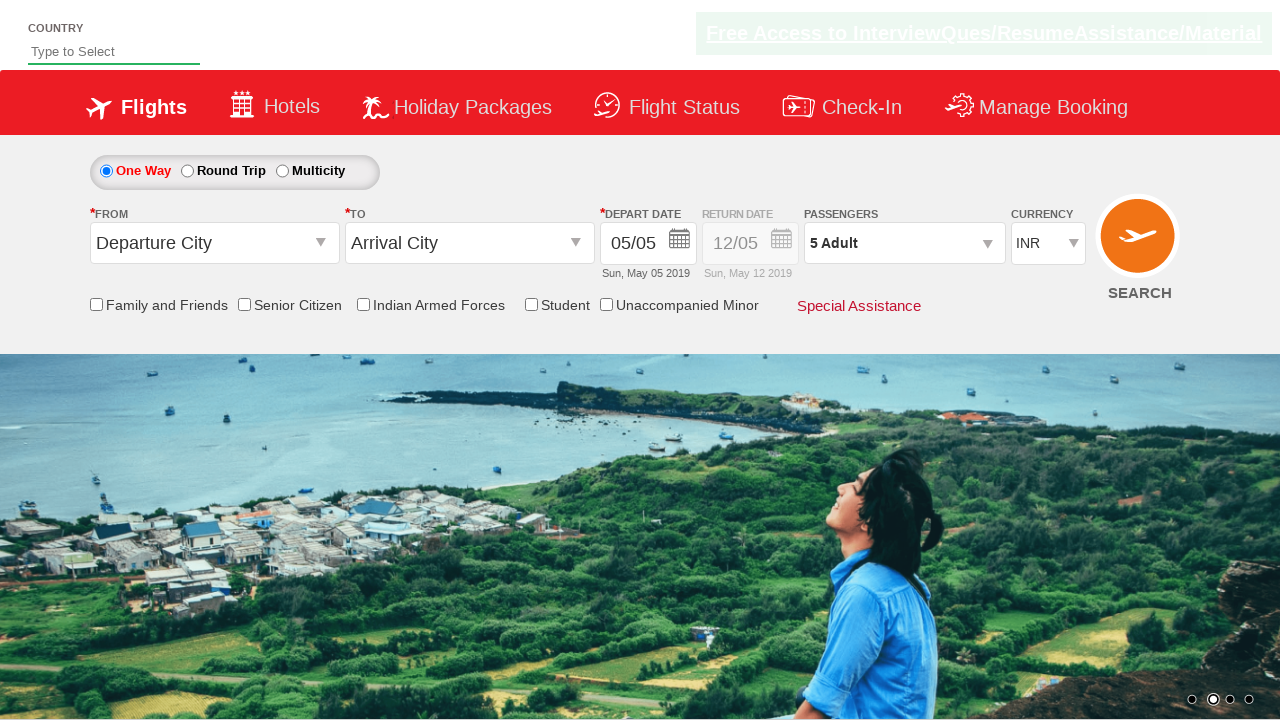

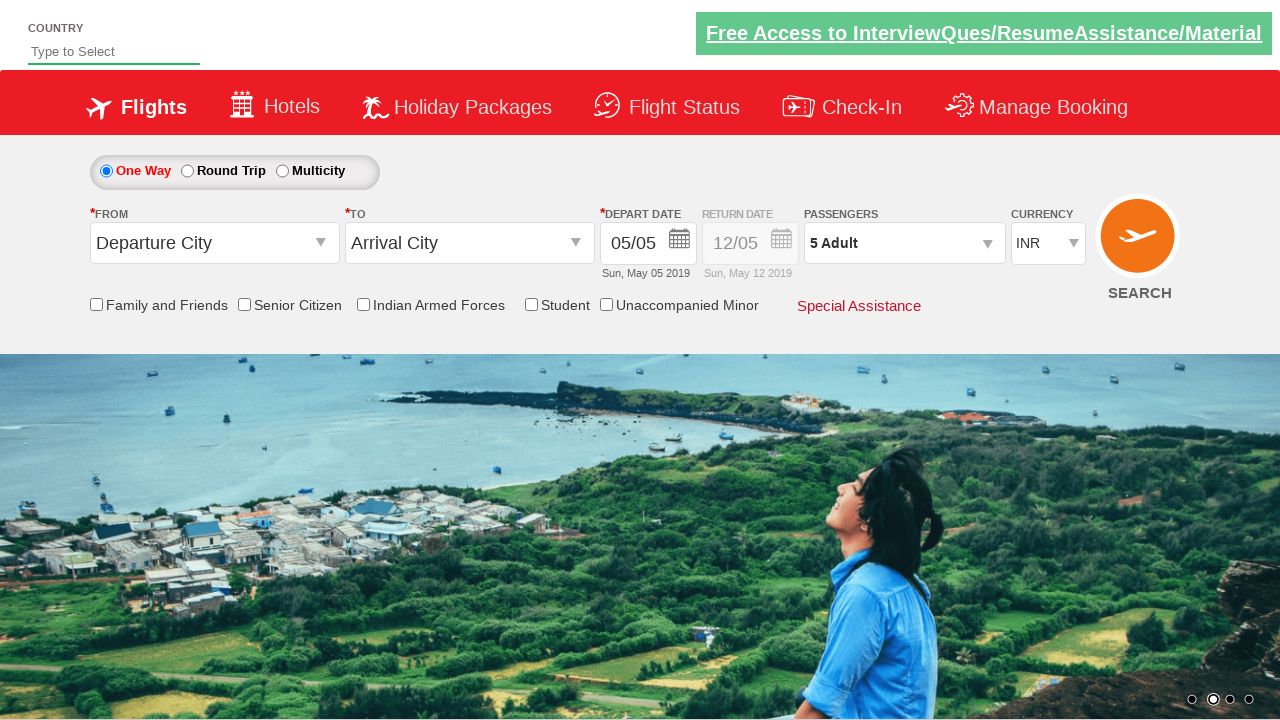